Navigates to a GitHub user profile and retrieves all repository text contents using allTextContents() method to verify multiple repository elements are present.

Starting URL: https://github.com/BakkappaN

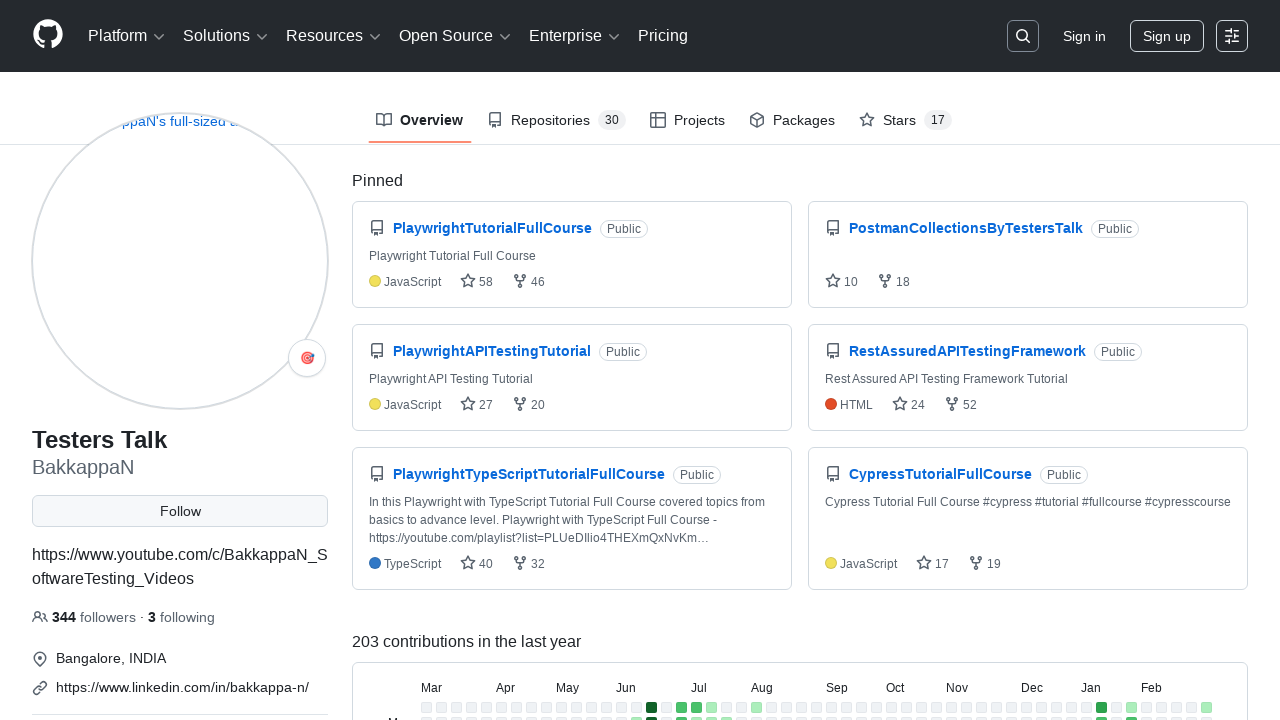

Navigated to GitHub user profile at https://github.com/BakkappaN
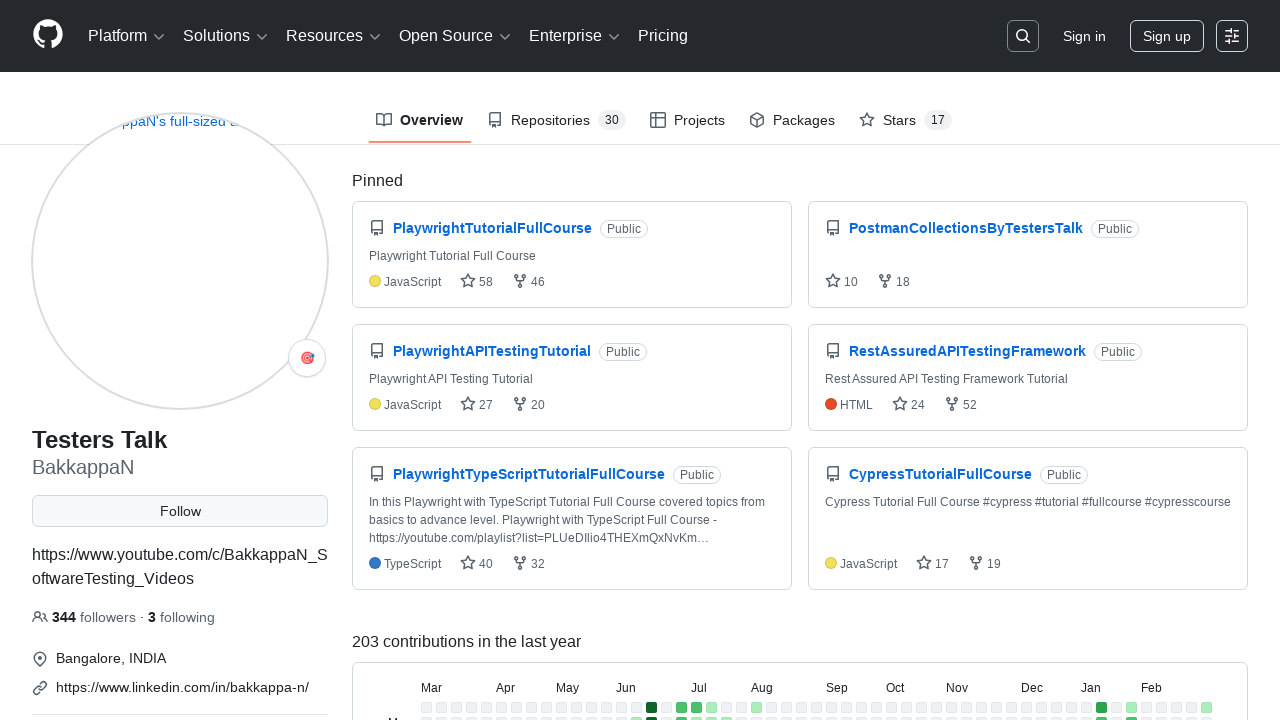

Repository elements loaded on the page
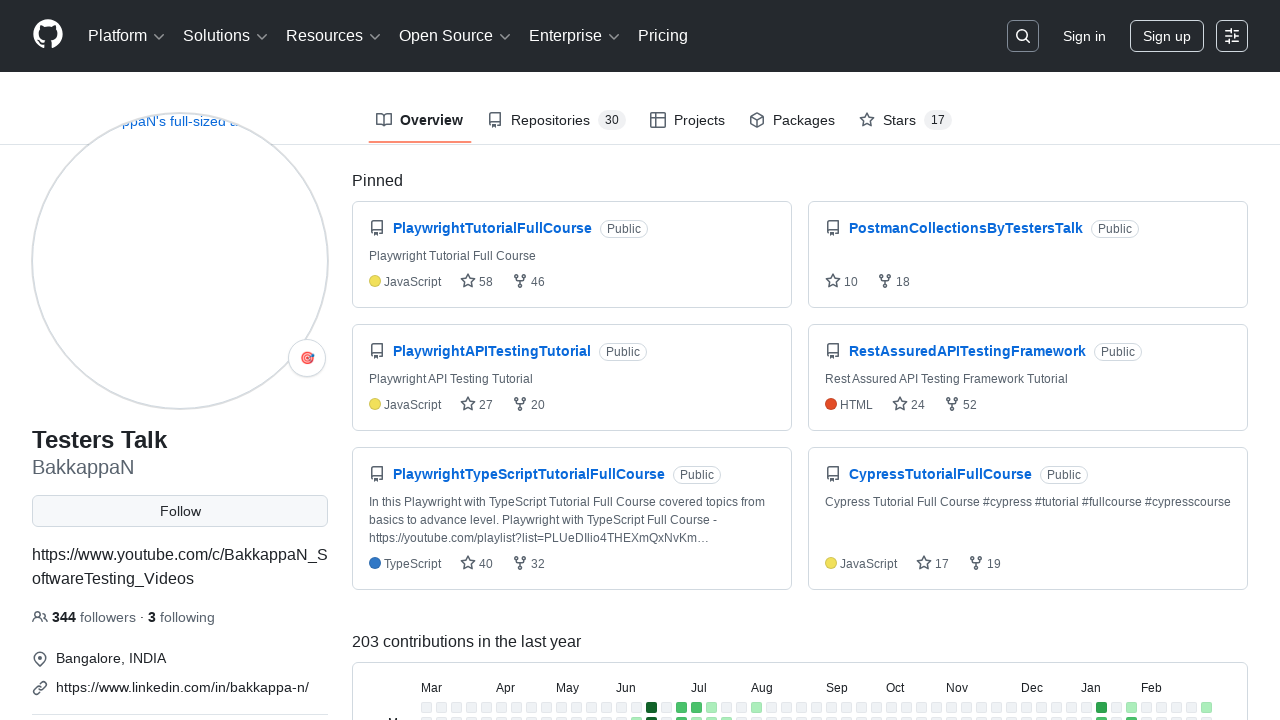

Located all repository elements using .repo selector
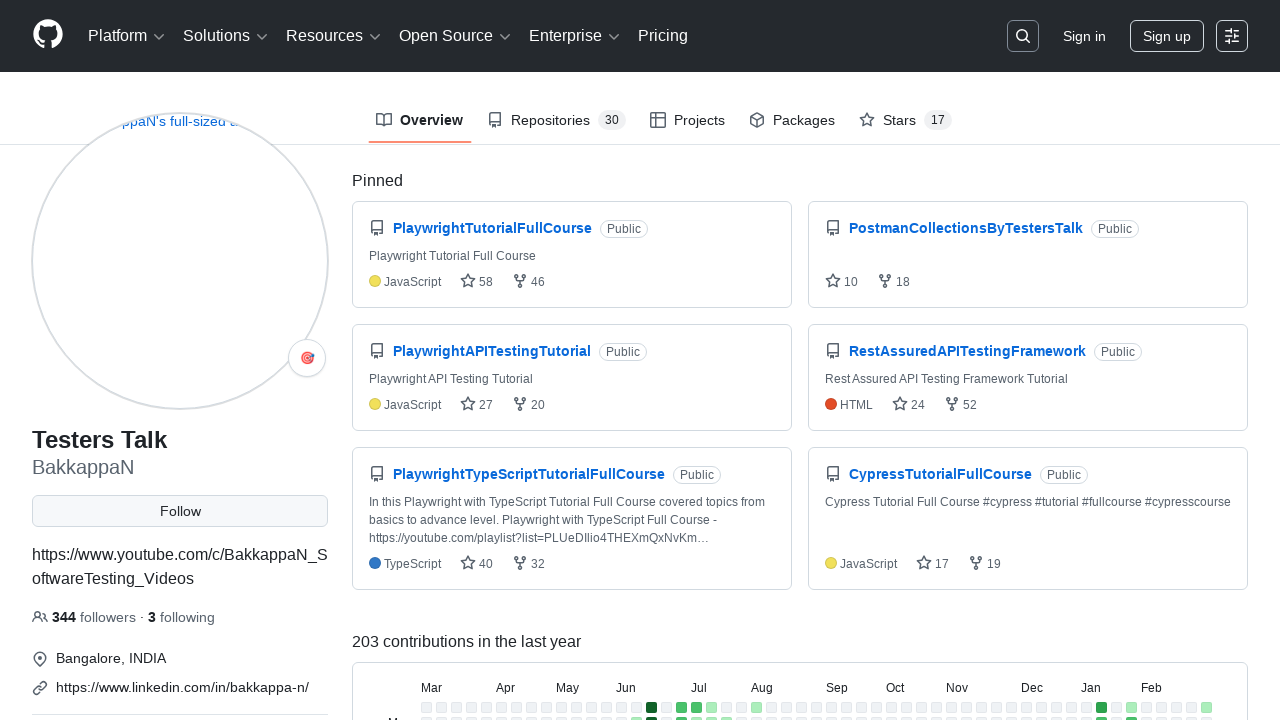

Retrieved all text contents from repository elements
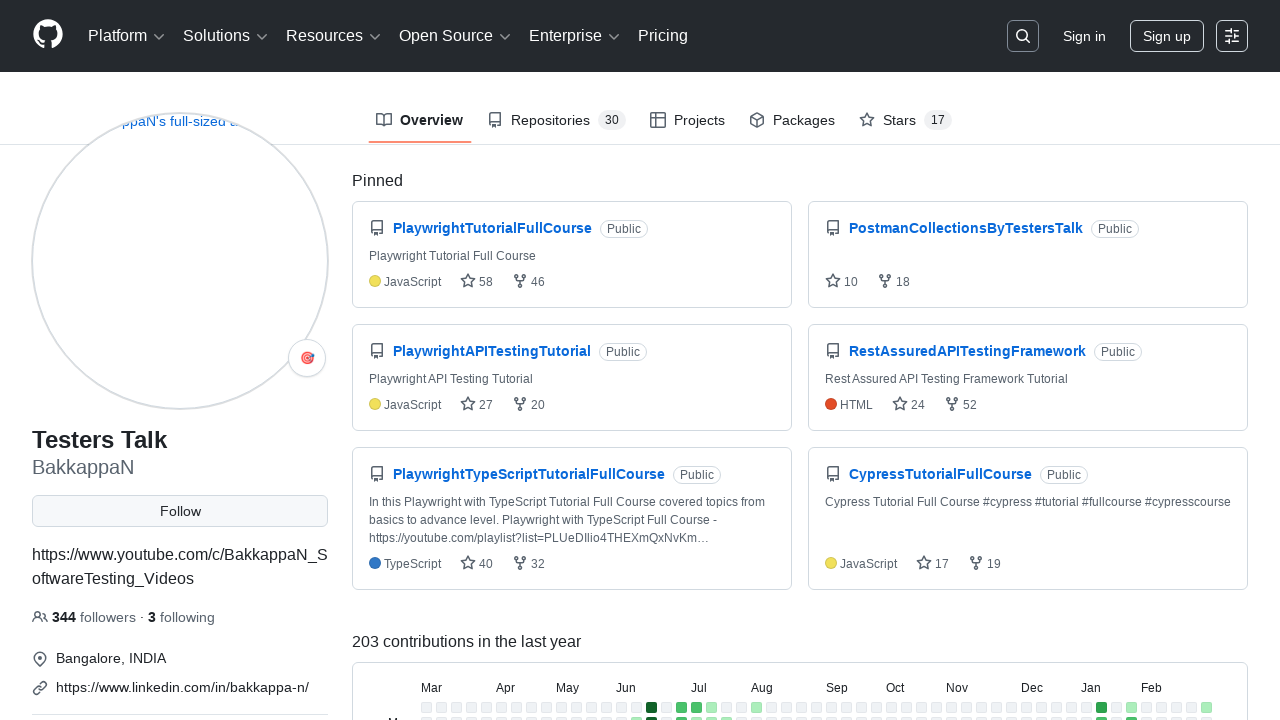

Verified that at least one repository element is present
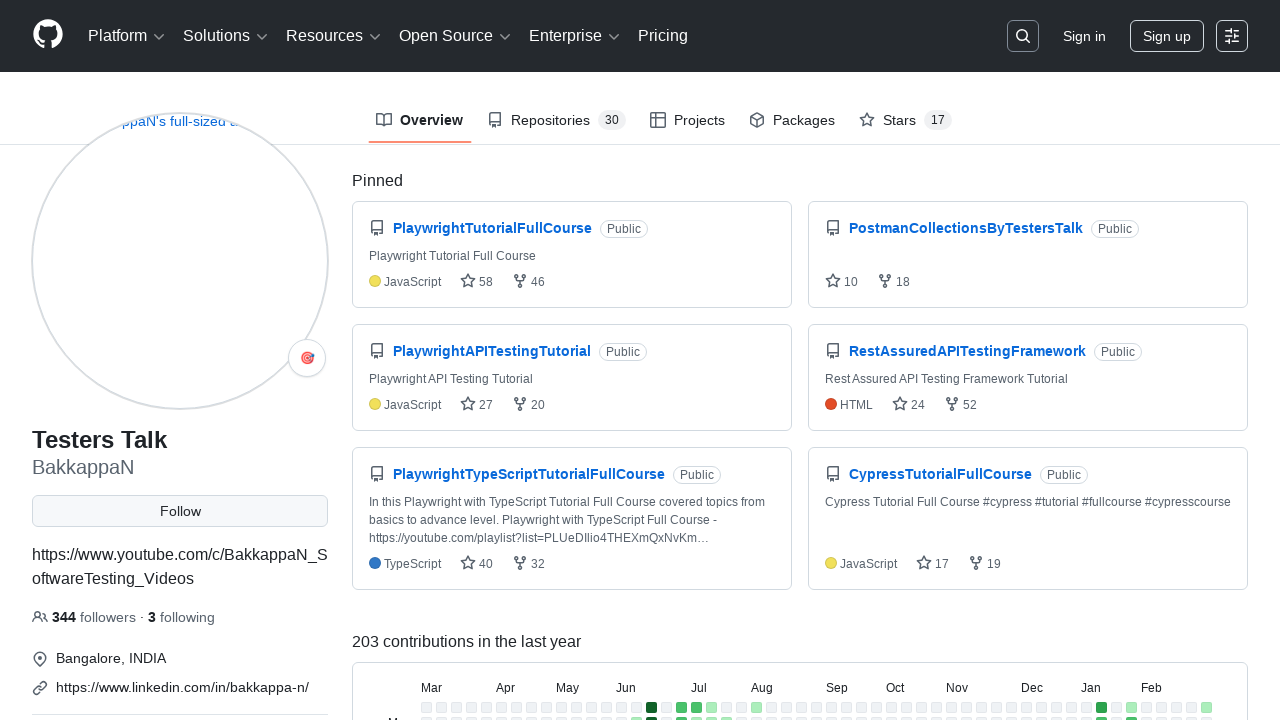

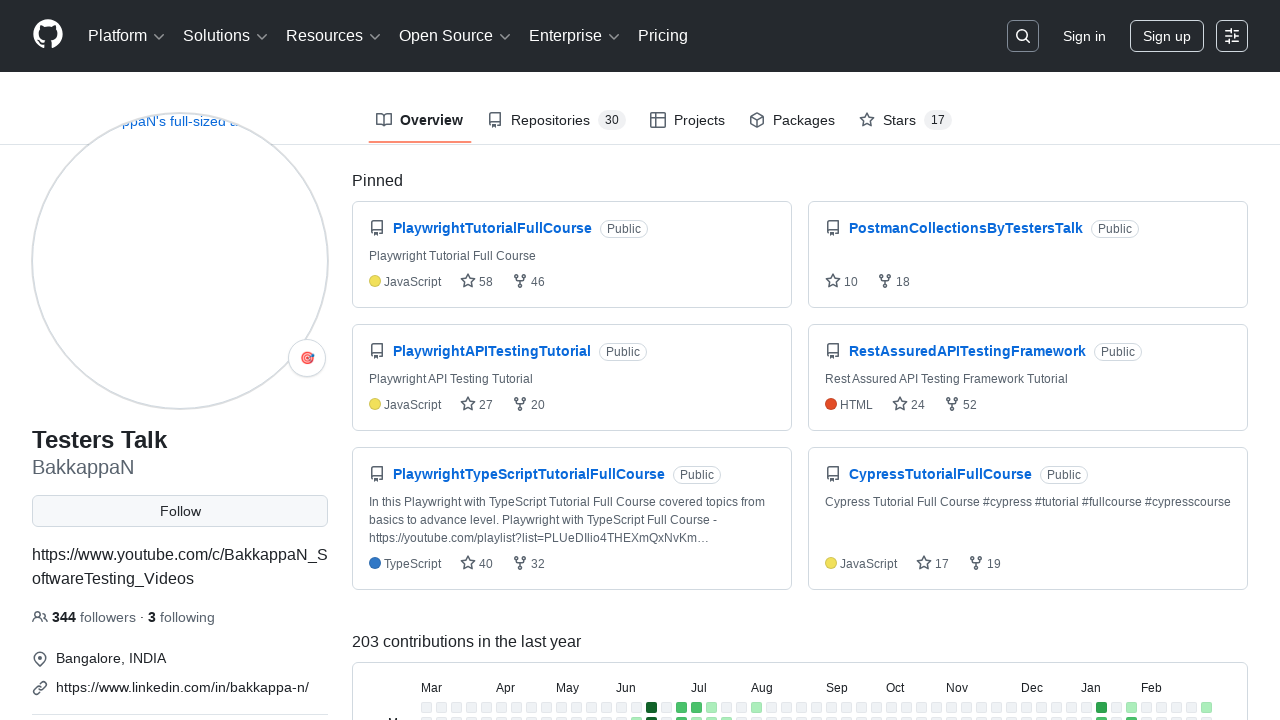